Tests sorting the Email column in ascending order by clicking the column header and verifying the email values are sorted alphabetically.

Starting URL: http://the-internet.herokuapp.com/tables

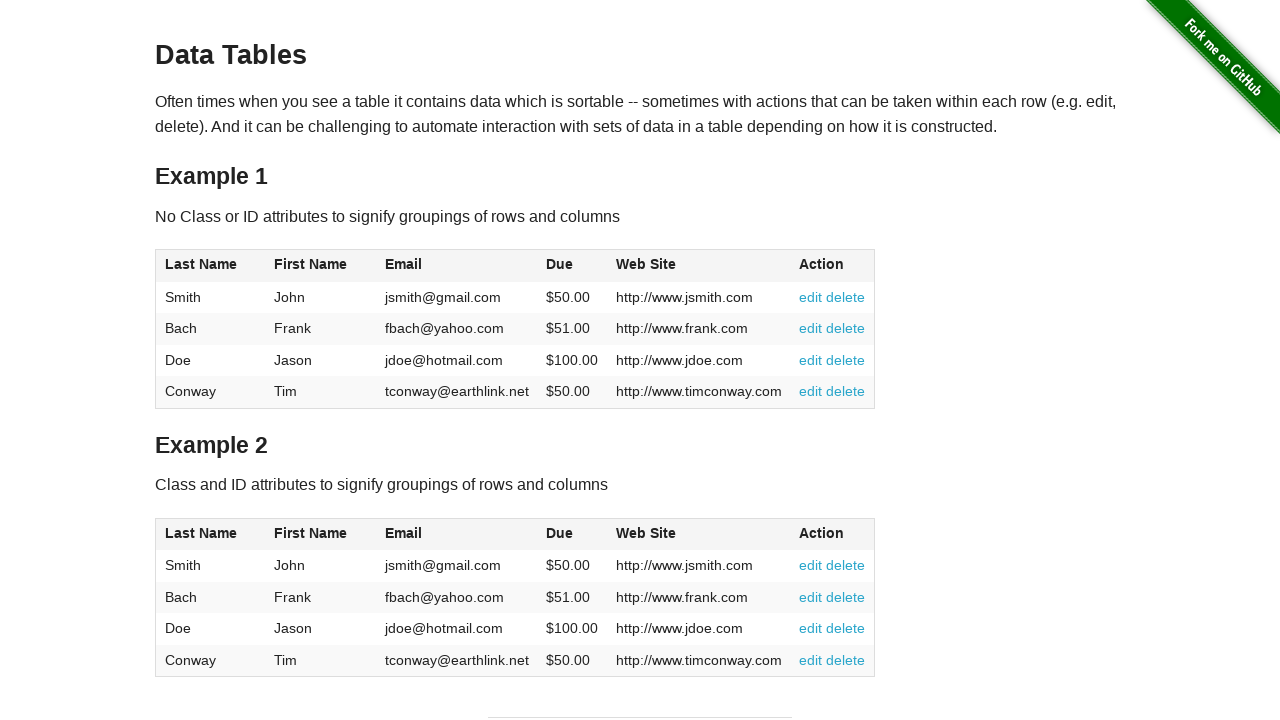

Clicked Email column header to sort ascending at (457, 266) on #table1 thead tr th:nth-of-type(3)
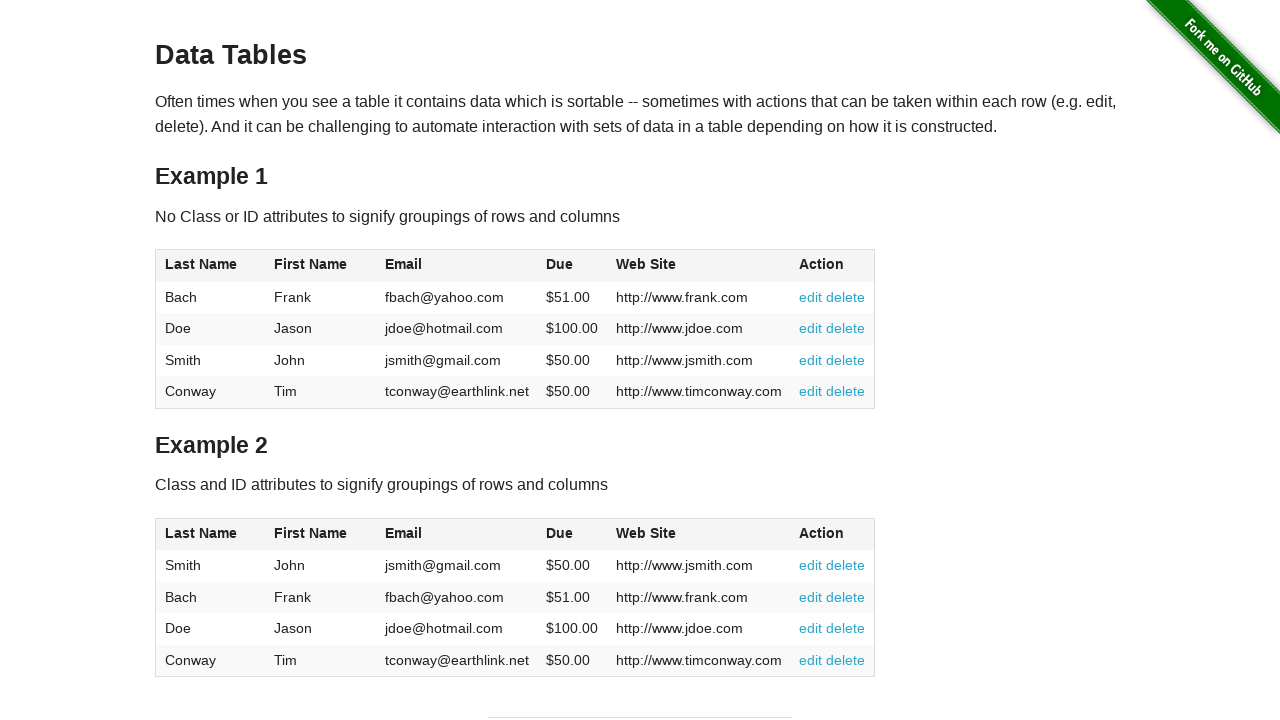

Table sorted and email column cells are visible
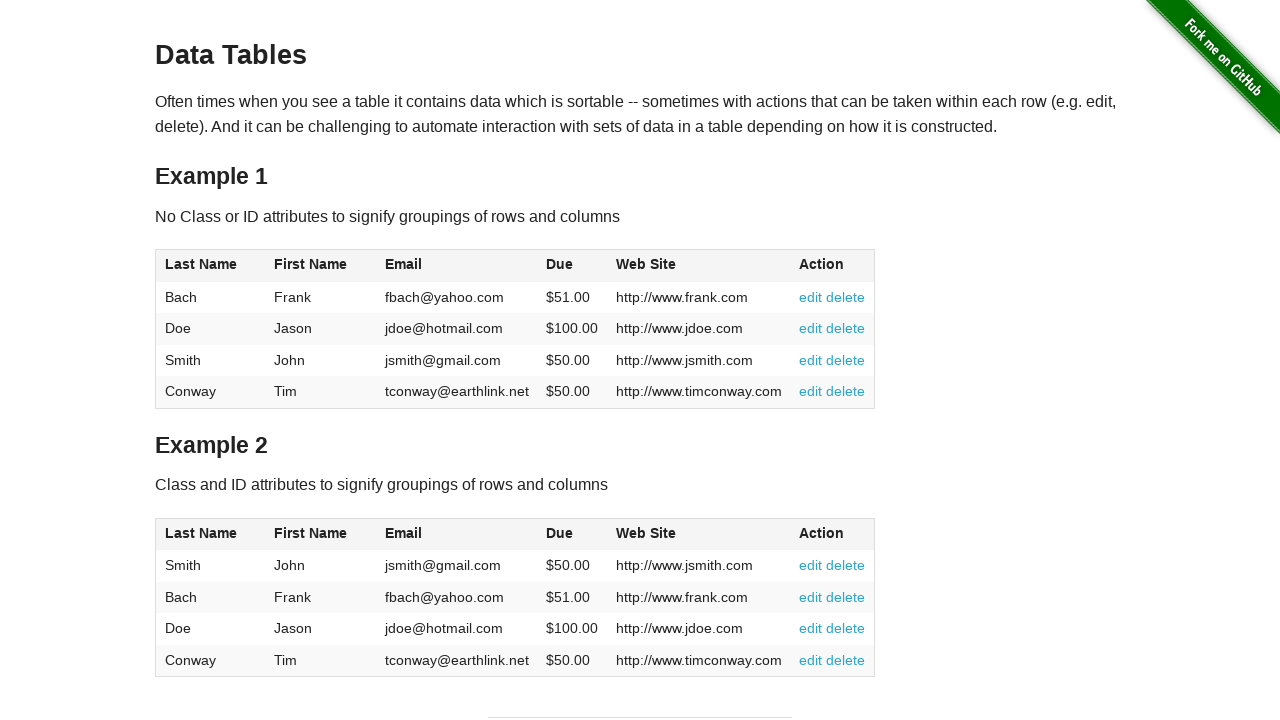

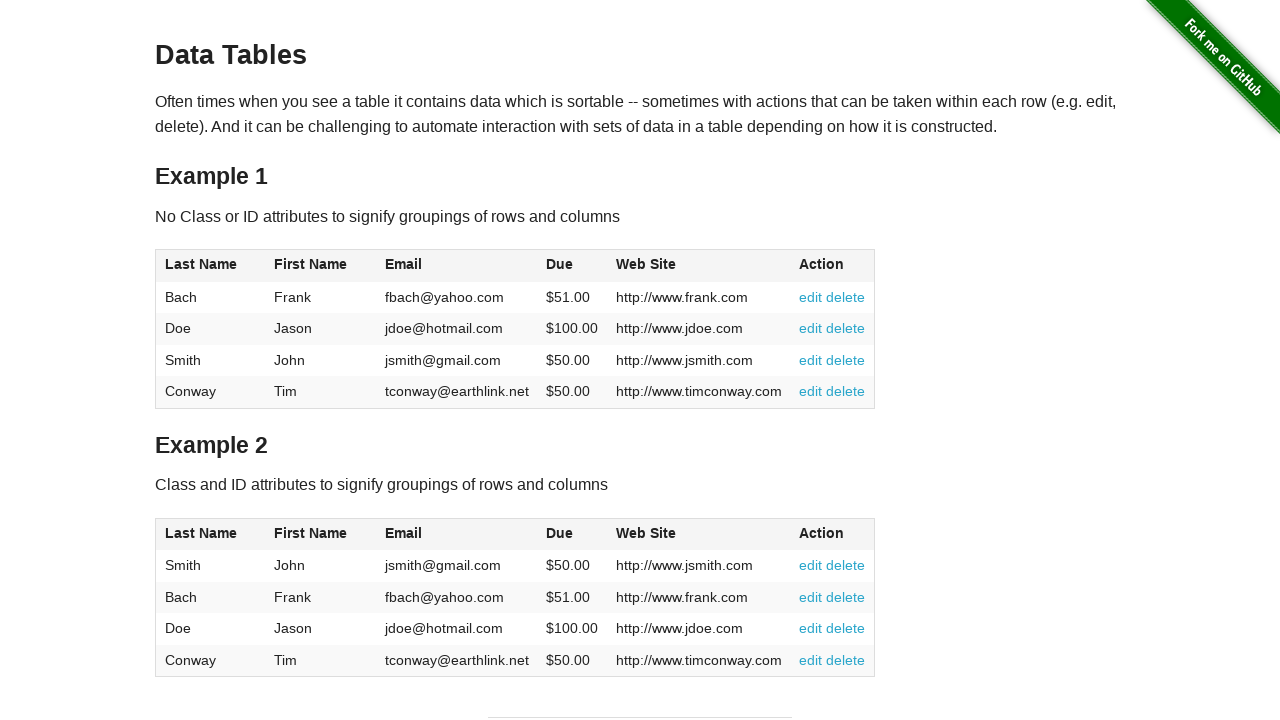